Tests a TestCafe example form by filling in a name, selecting multiple feature checkboxes, adding a comment, and submitting the form.

Starting URL: https://devexpress.github.io/testcafe/example/

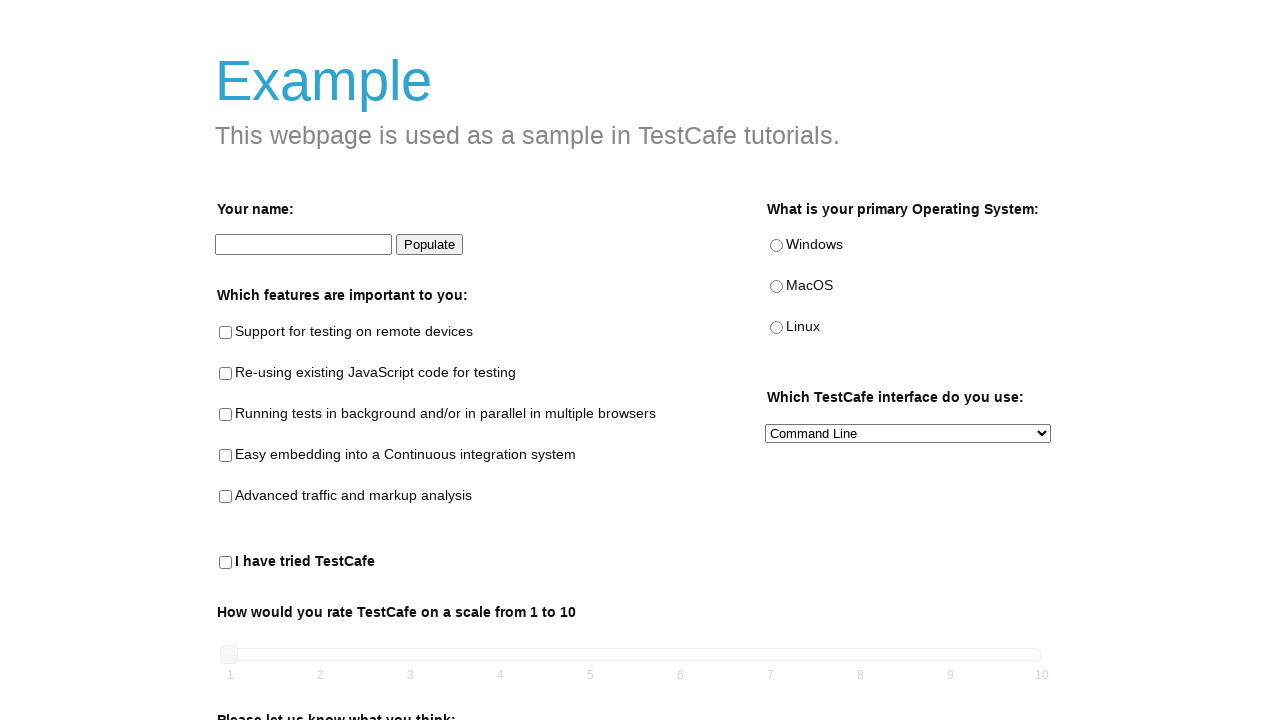

Filled in name field with 'Dan' on [data-testid='name-input']
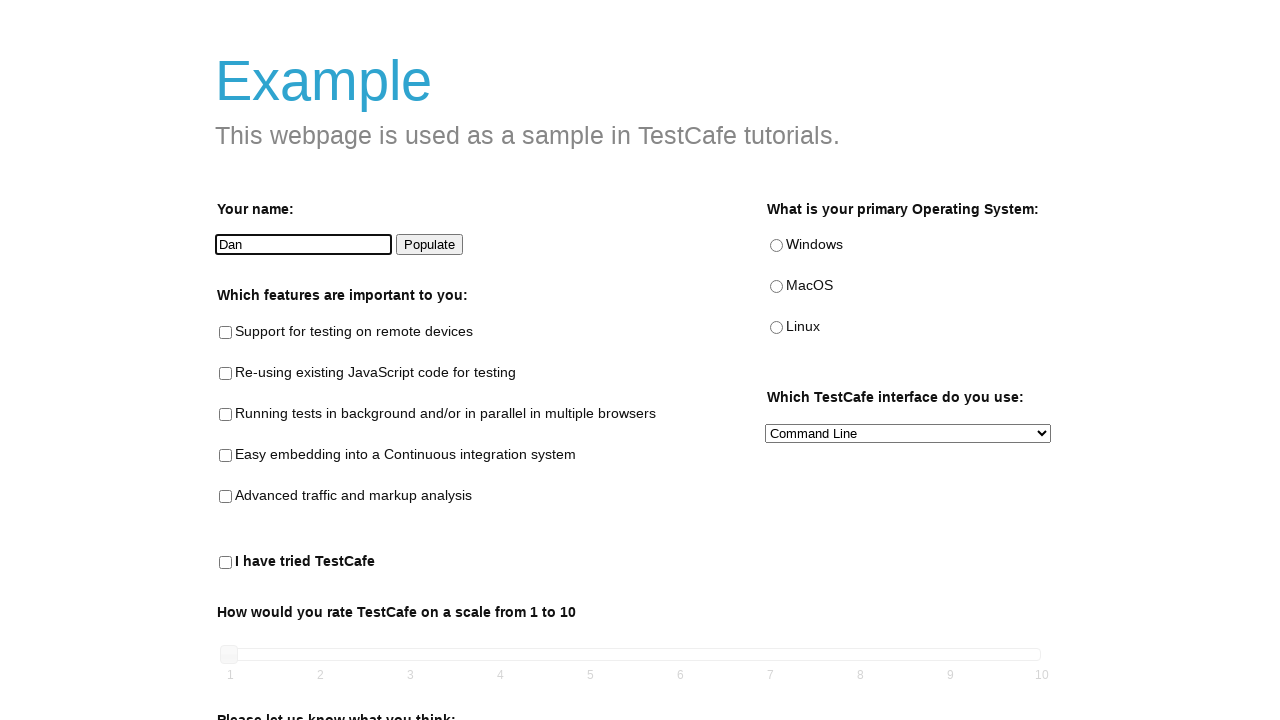

Clicked checkbox: remote-testing-checkbox at (226, 333) on [data-testid='remote-testing-checkbox']
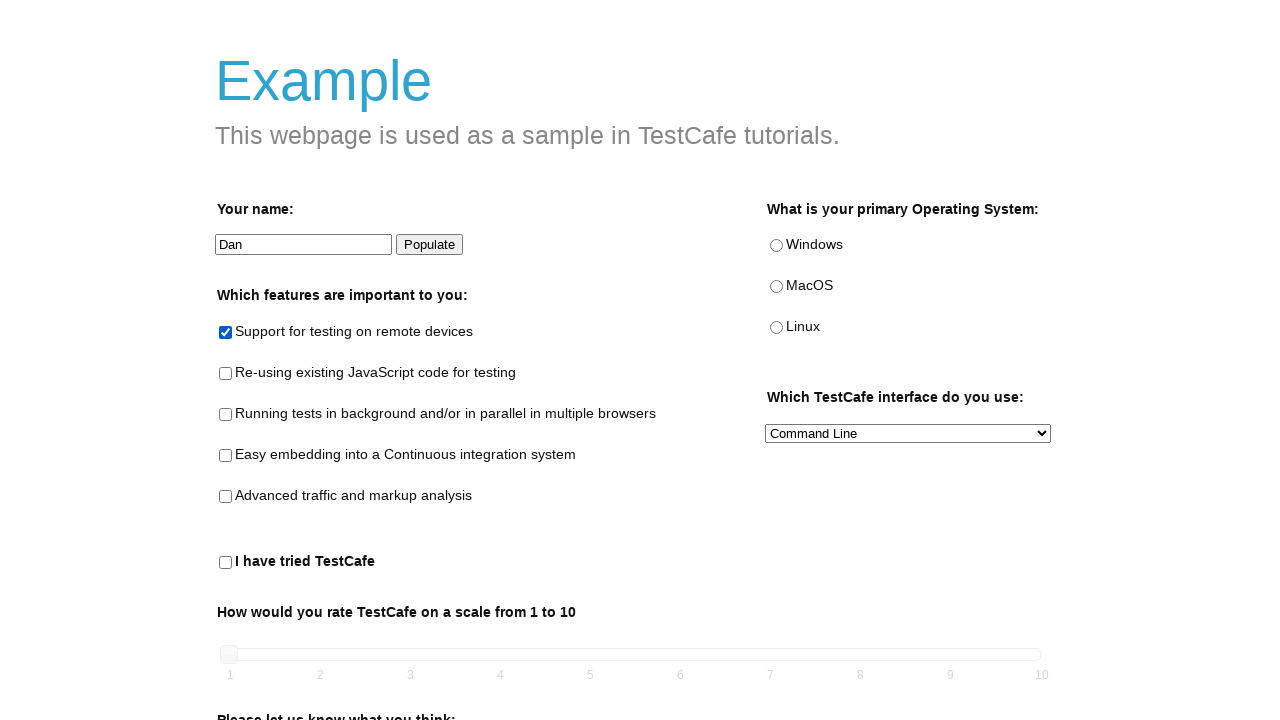

Clicked checkbox: reusing-js-code-checkbox at (226, 374) on [data-testid='reusing-js-code-checkbox']
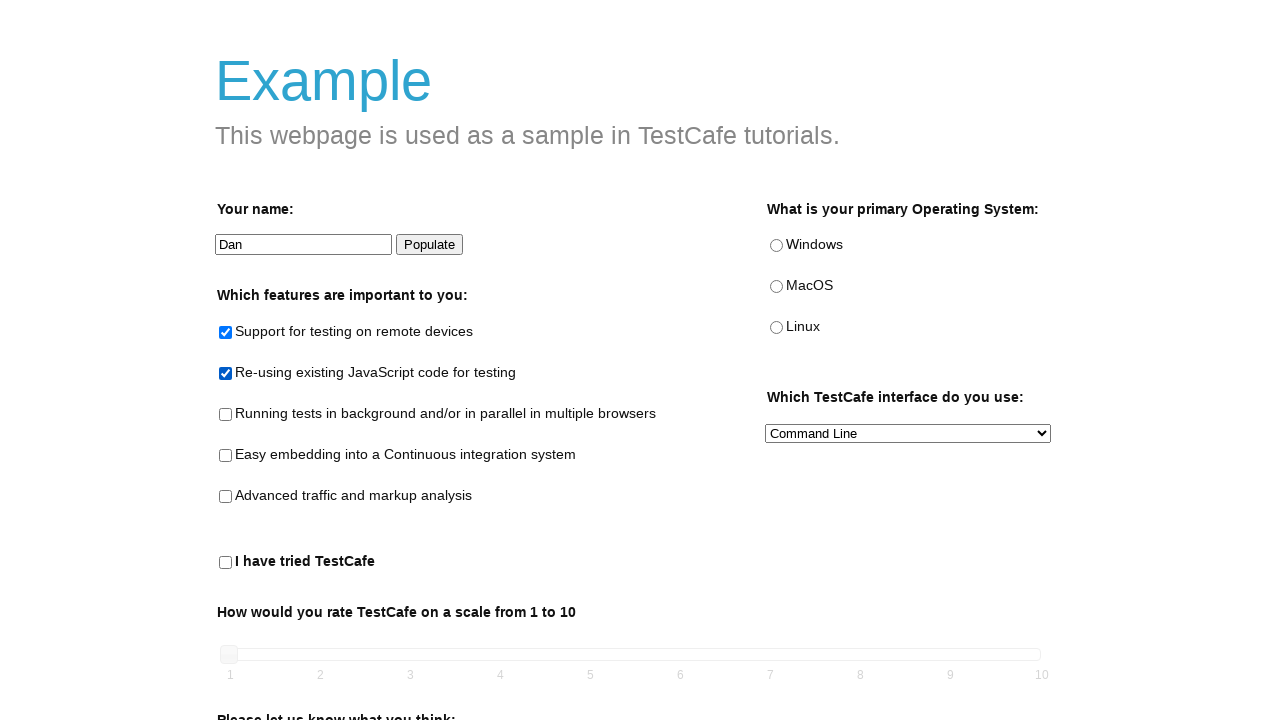

Clicked checkbox: parallel-testing-checkbox at (226, 415) on [data-testid='parallel-testing-checkbox']
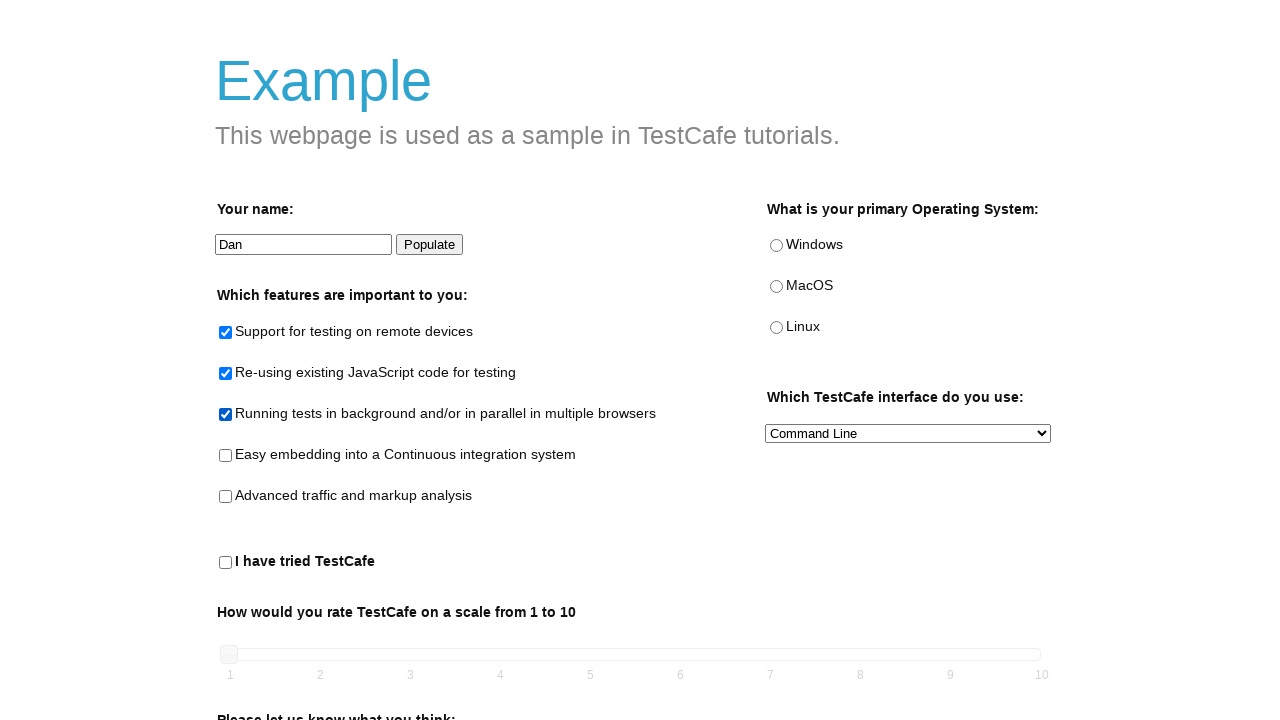

Clicked checkbox: ci-checkbox at (226, 456) on [data-testid='ci-checkbox']
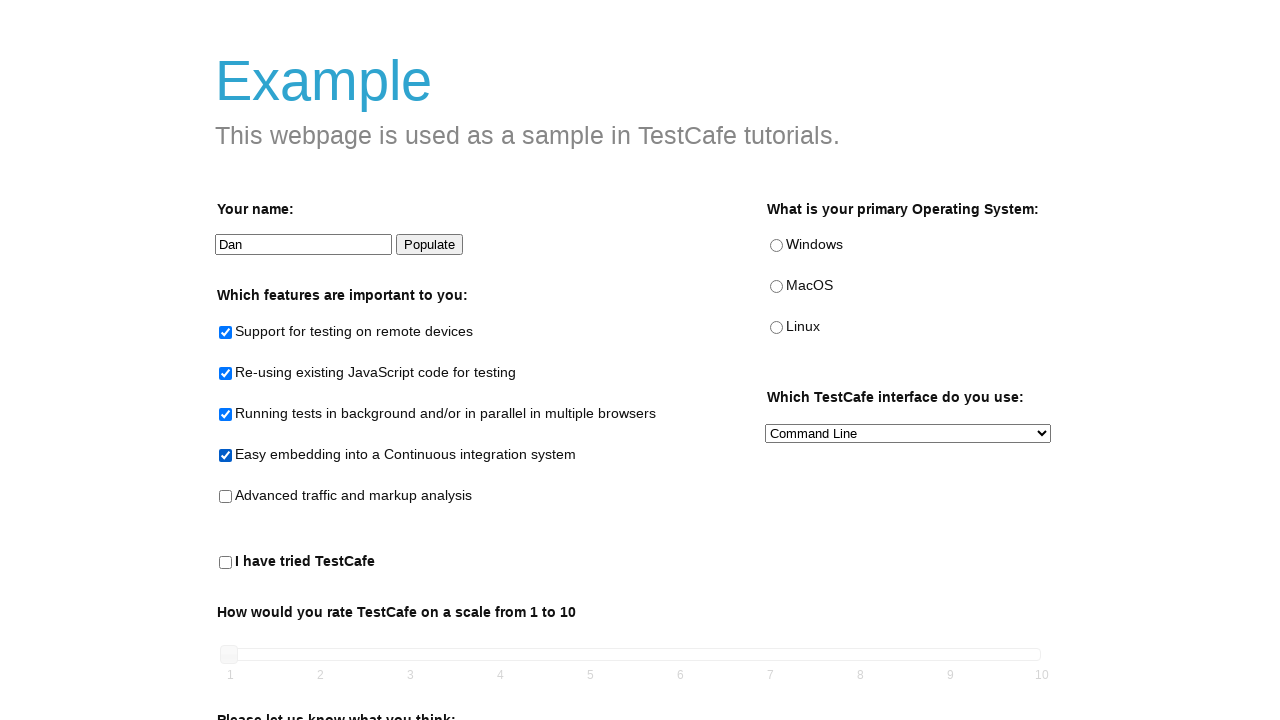

Clicked checkbox: analysis-checkbox at (226, 497) on [data-testid='analysis-checkbox']
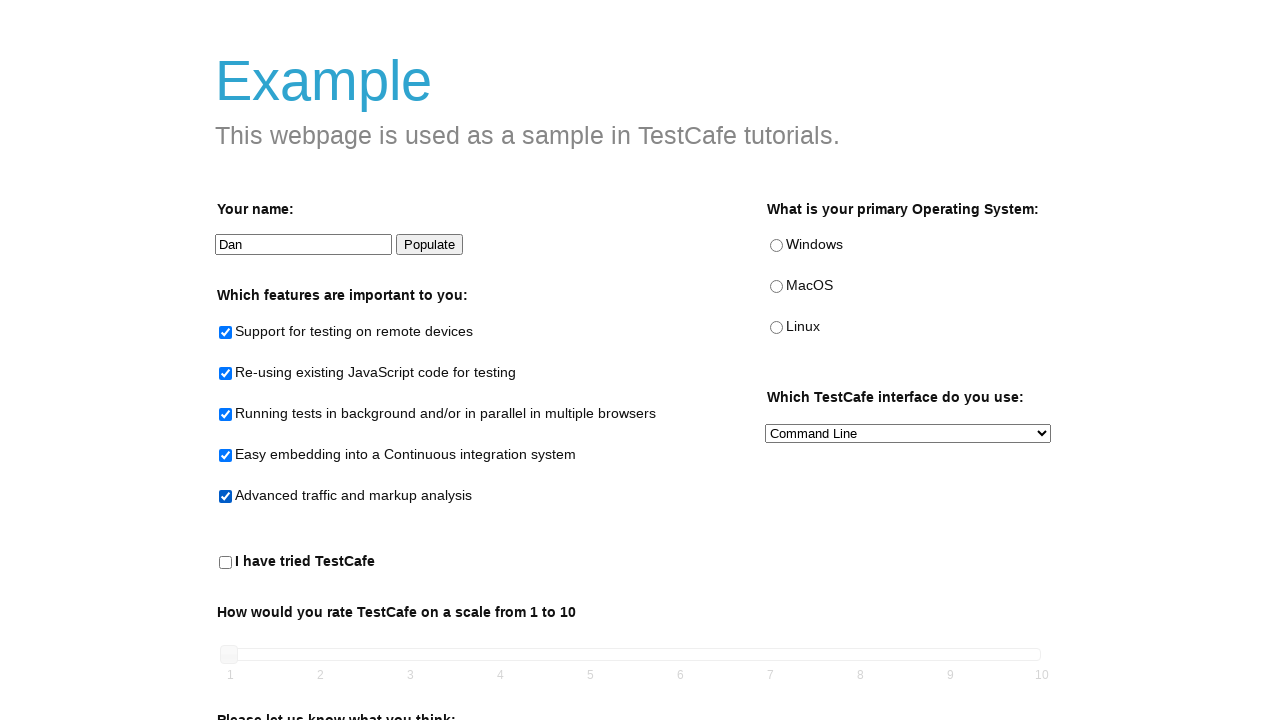

Clicked checkbox: tried-testcafe-checkbox at (226, 563) on [data-testid='tried-testcafe-checkbox']
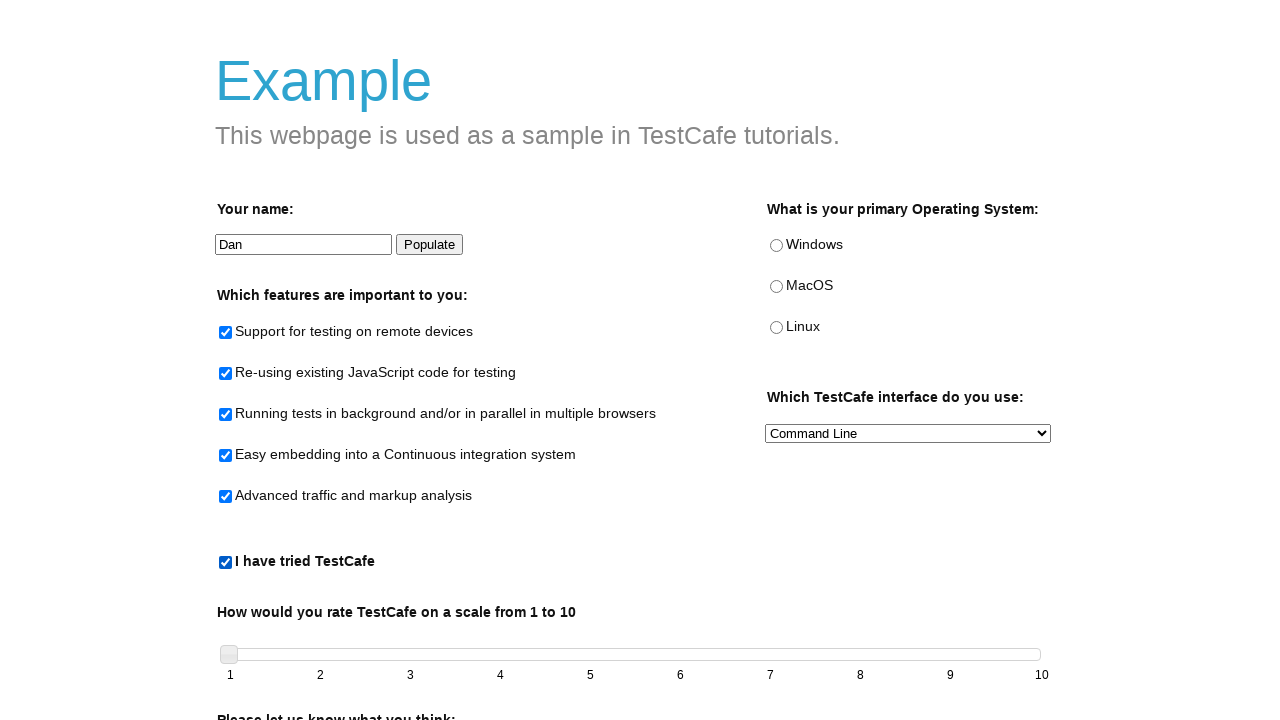

Filled in comments area with 'something!' on [data-testid='comments-area']
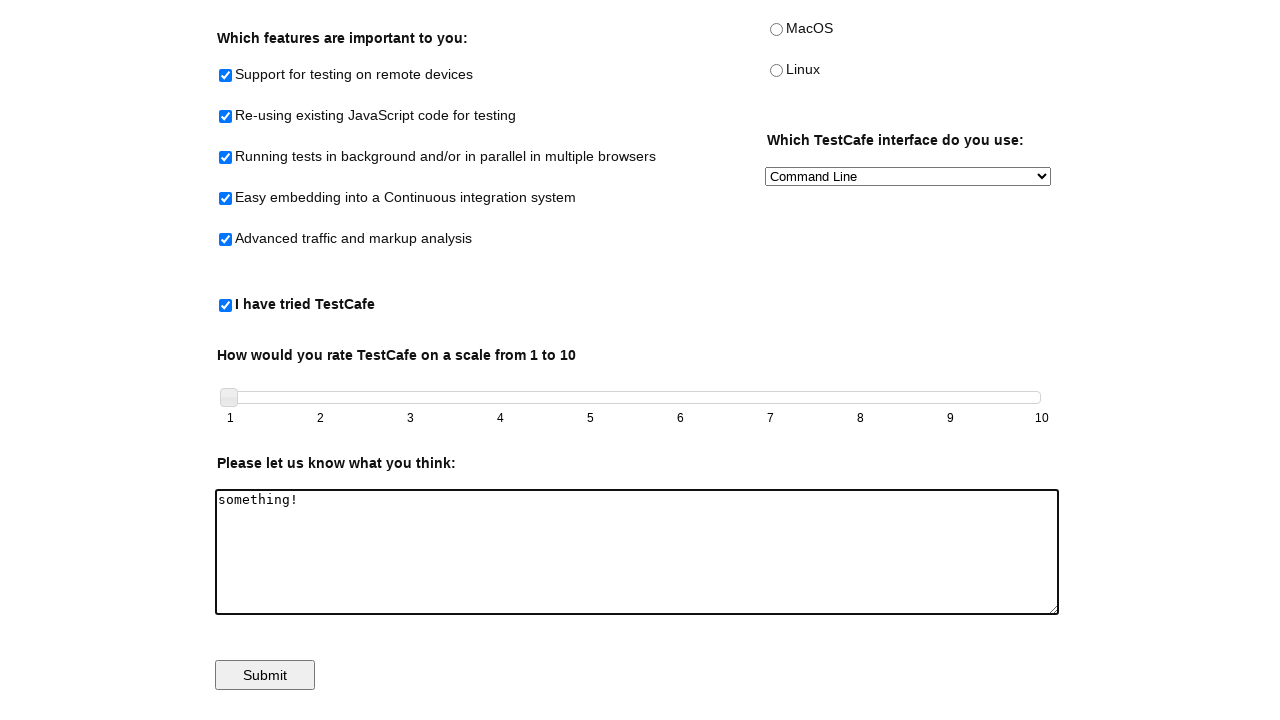

Clicked the submit button at (265, 675) on [data-testid='submit-button']
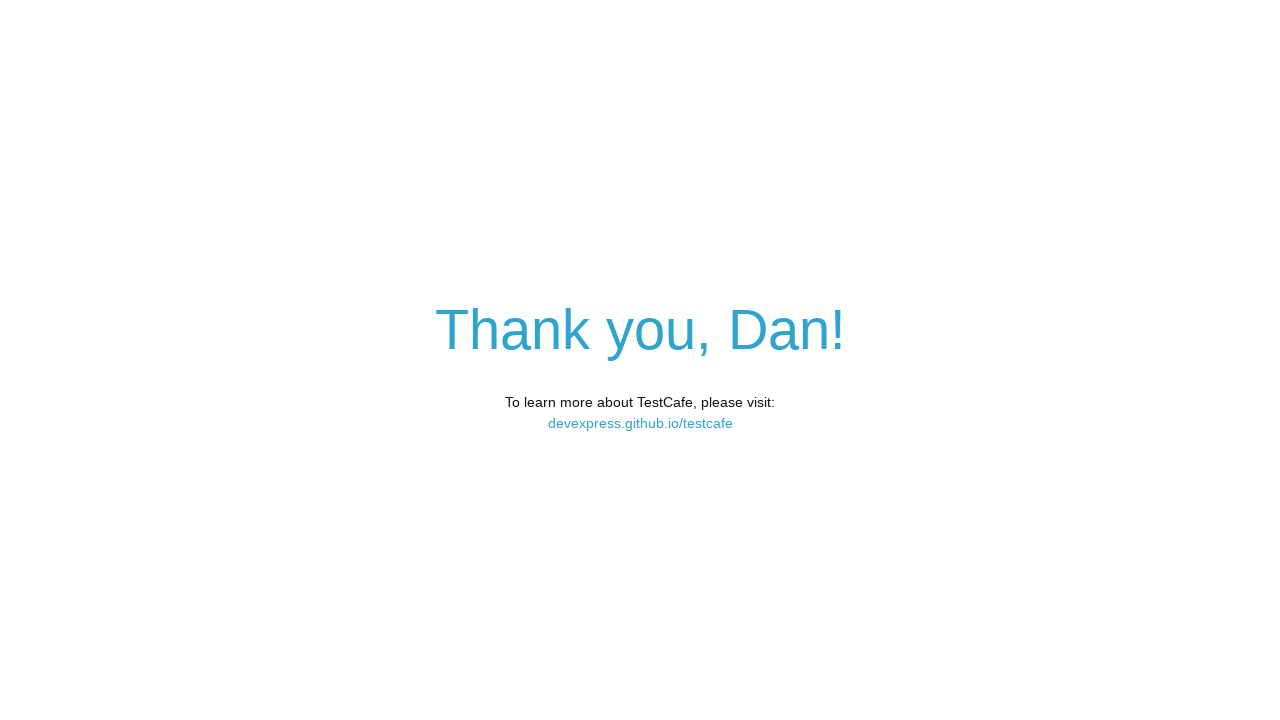

Form submission successful - thank you header appeared
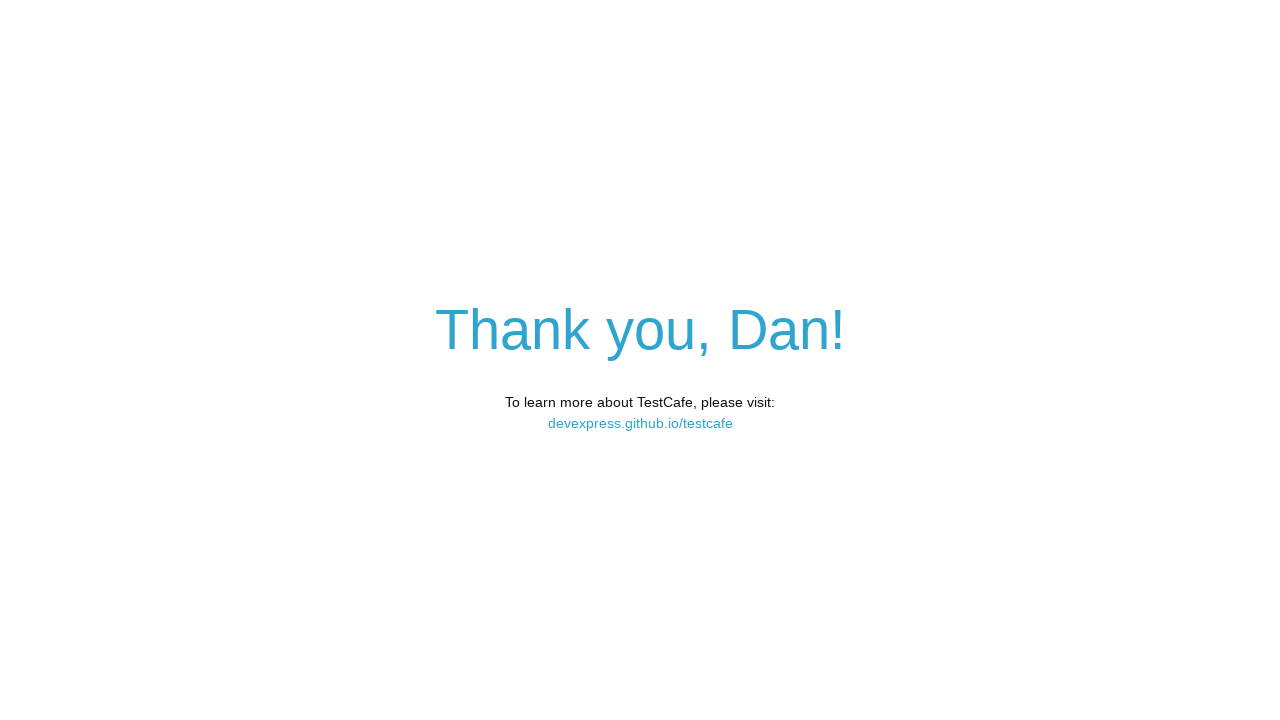

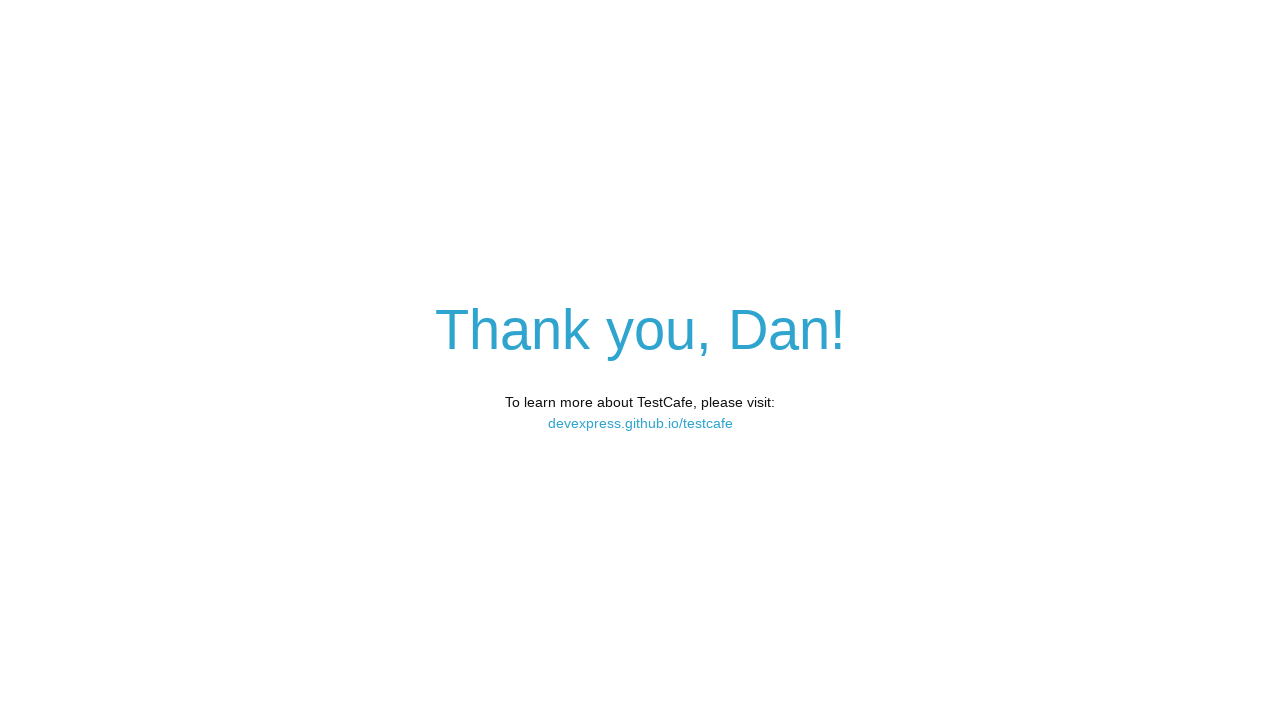